Tests that clicking the personal account tab on authorization page shows "Лицевой счёт" as the tab text

Starting URL: https://b2c.passport.rt.ru

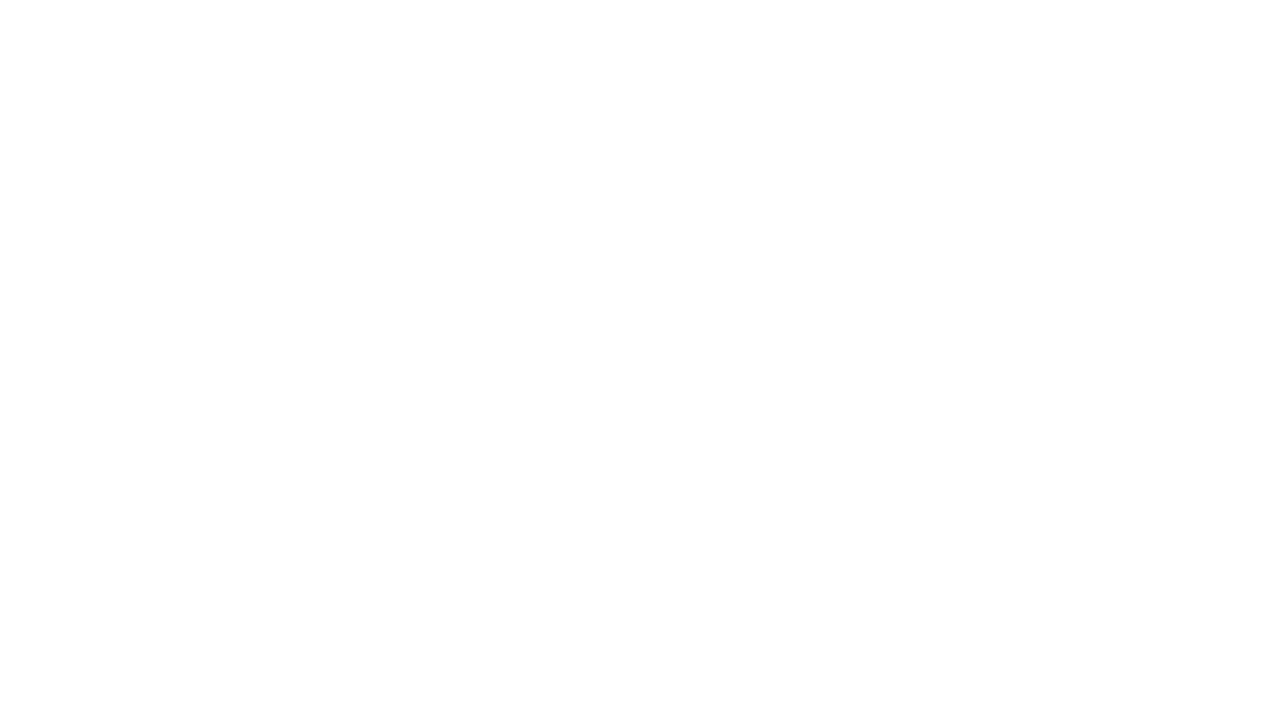

Login button loaded and visible
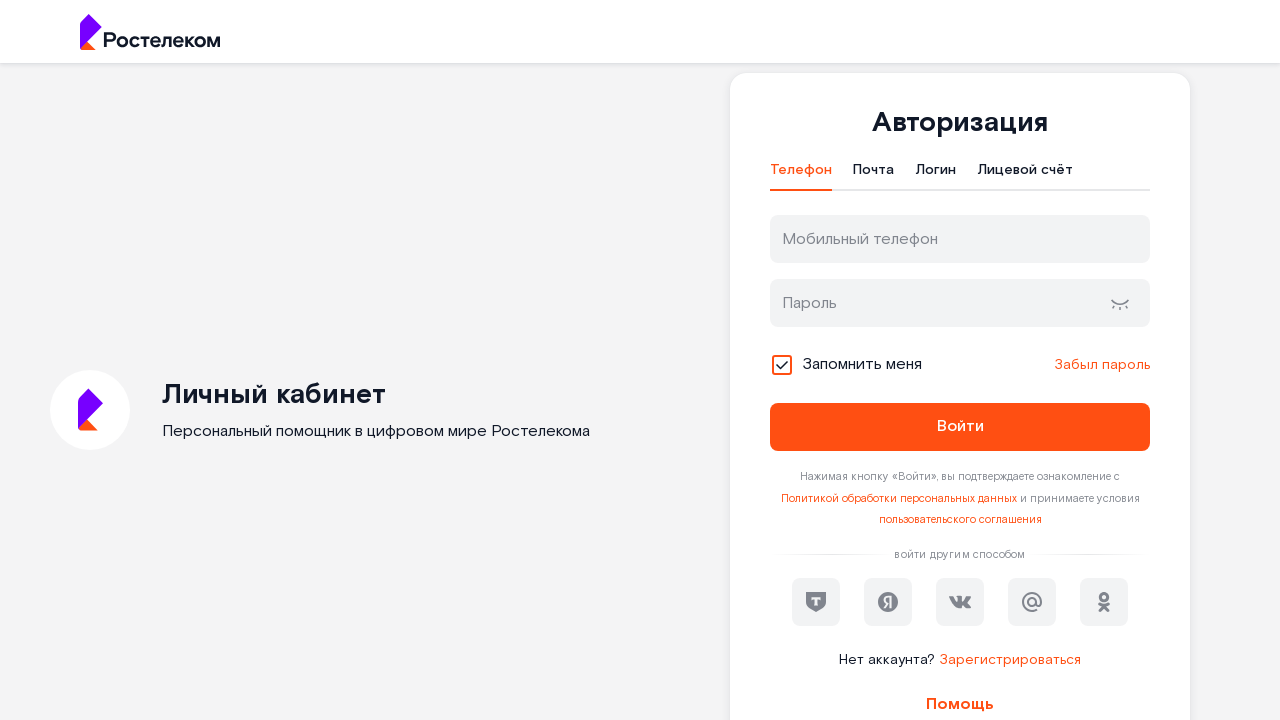

Clicked on Personal Account tab at (1025, 175) on #t-btn-tab-ls
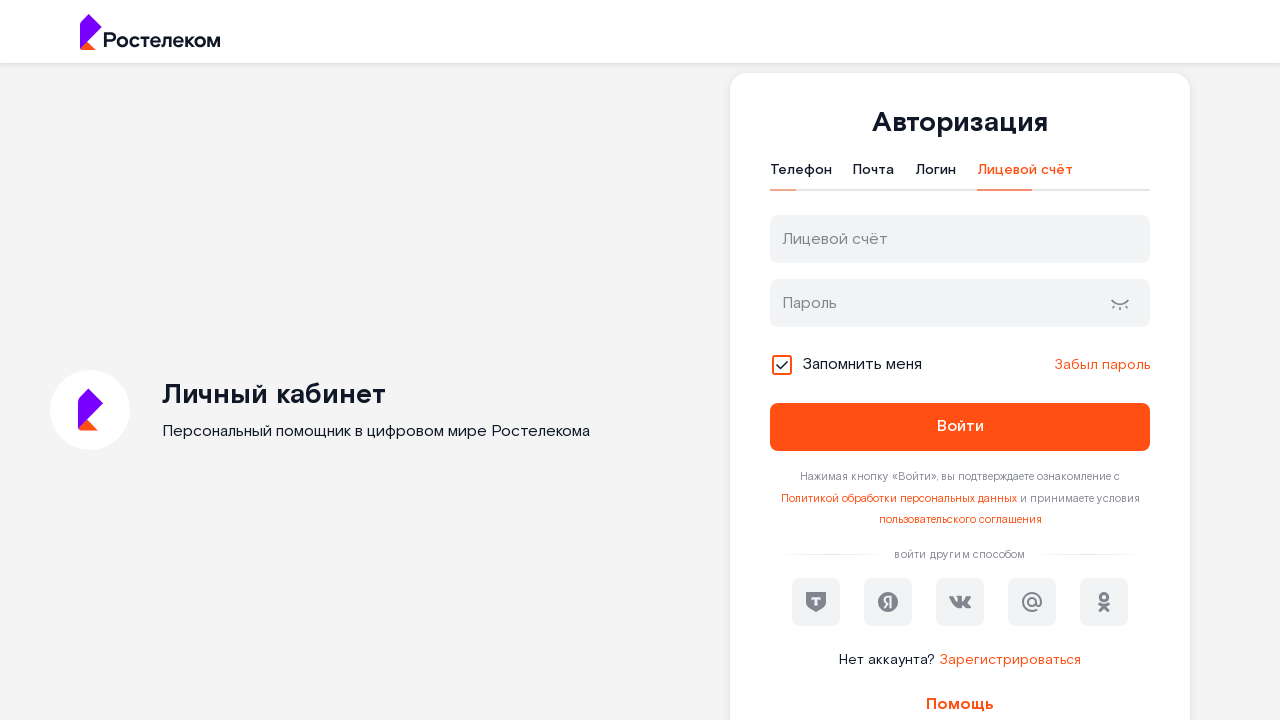

Verified Personal Account tab displays 'Лицевой счёт'
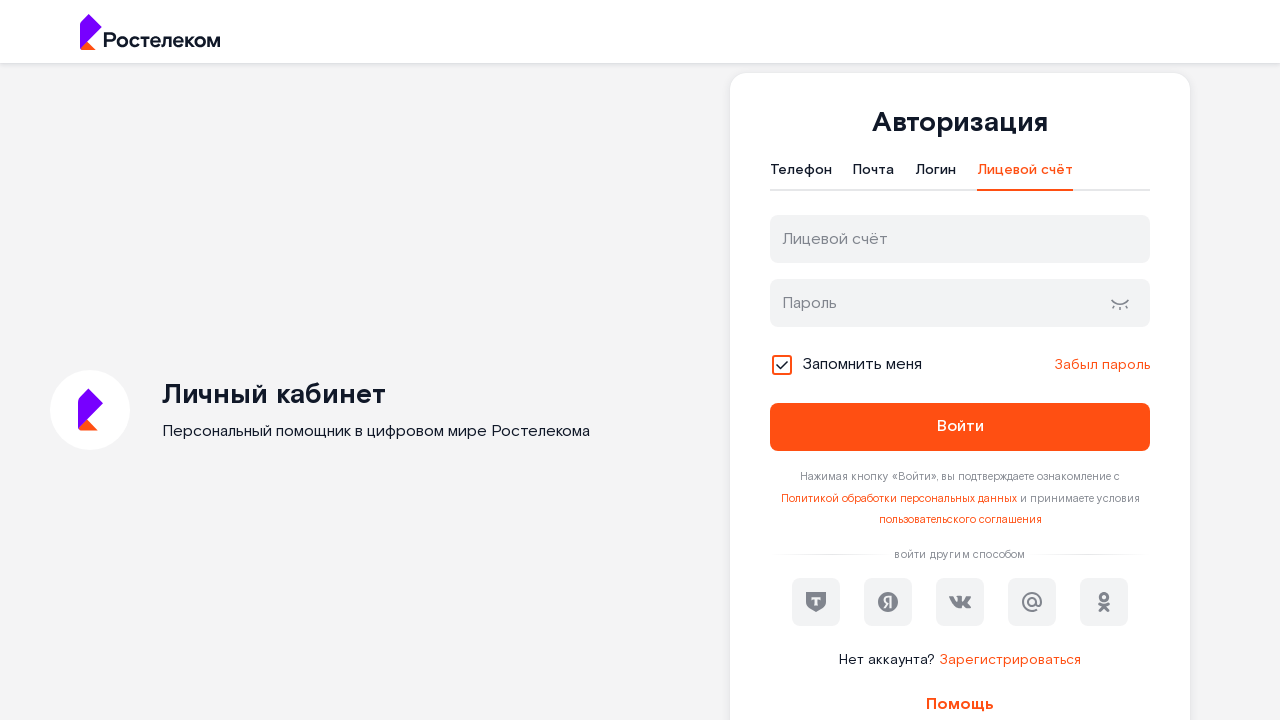

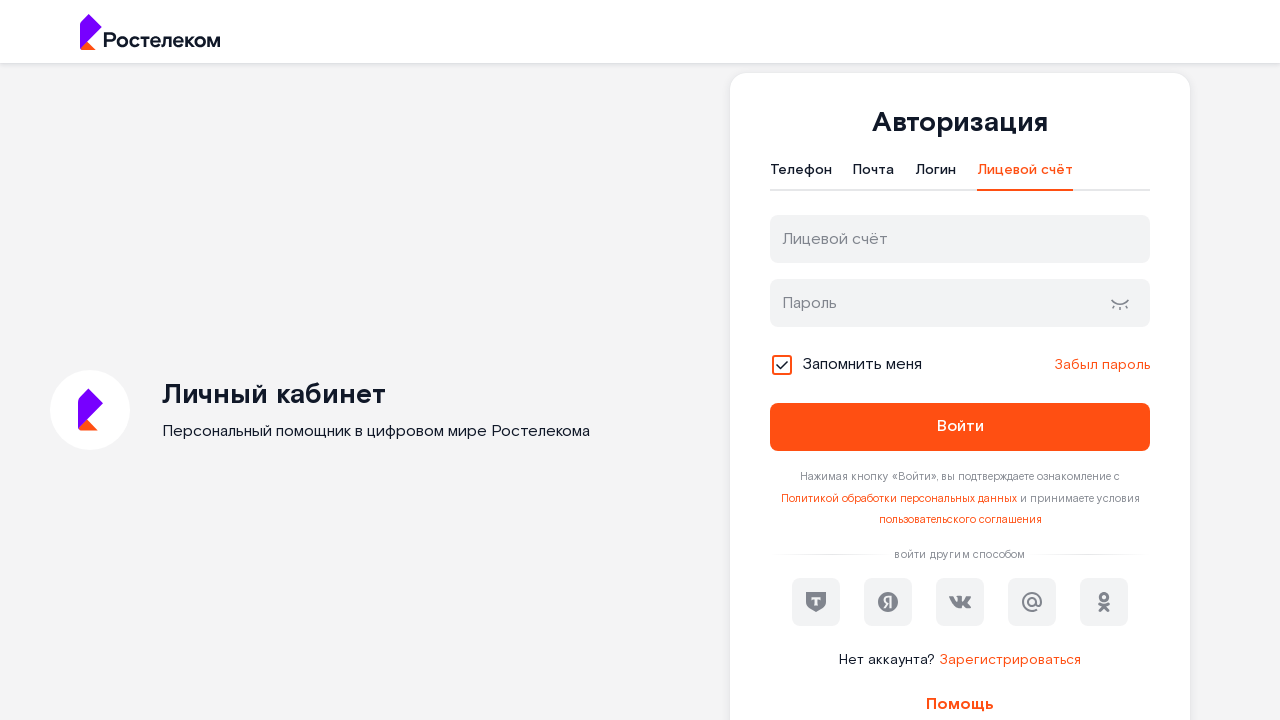